Tests checkbox functionality by selecting specific checkboxes and verifying their state

Starting URL: https://rahulshettyacademy.com/AutomationPractice/

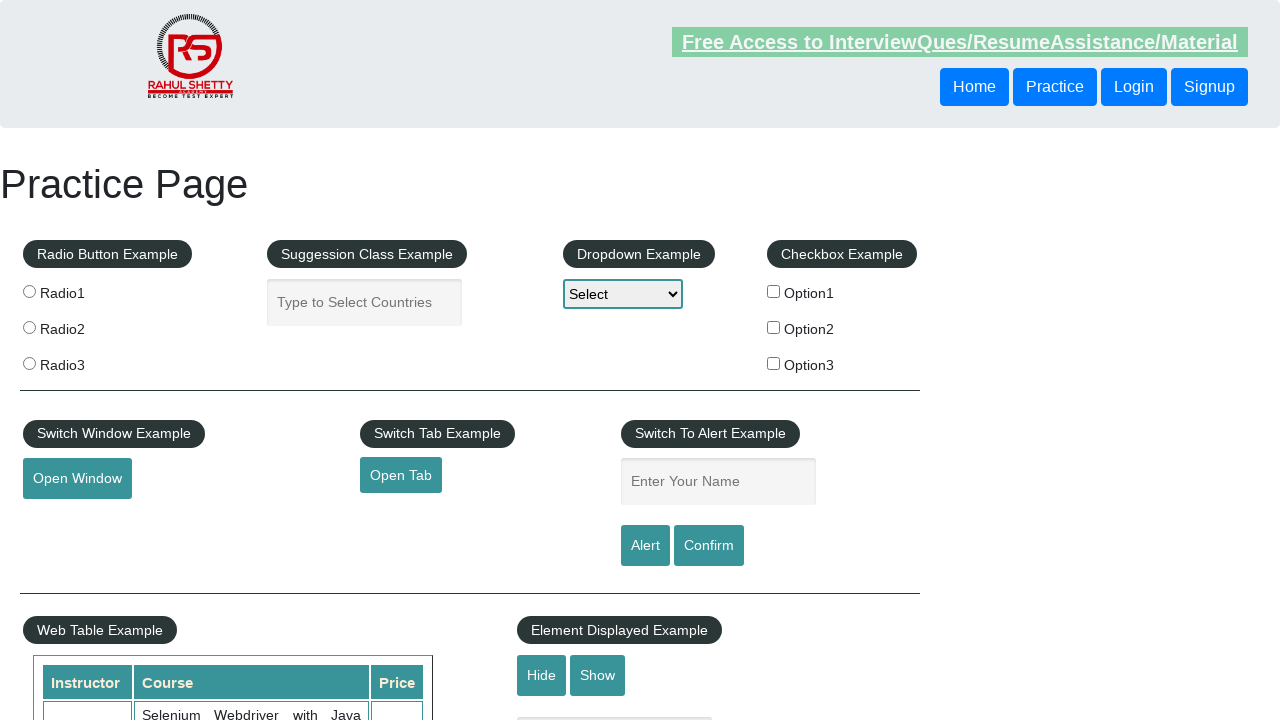

Located all checkbox elements on the page
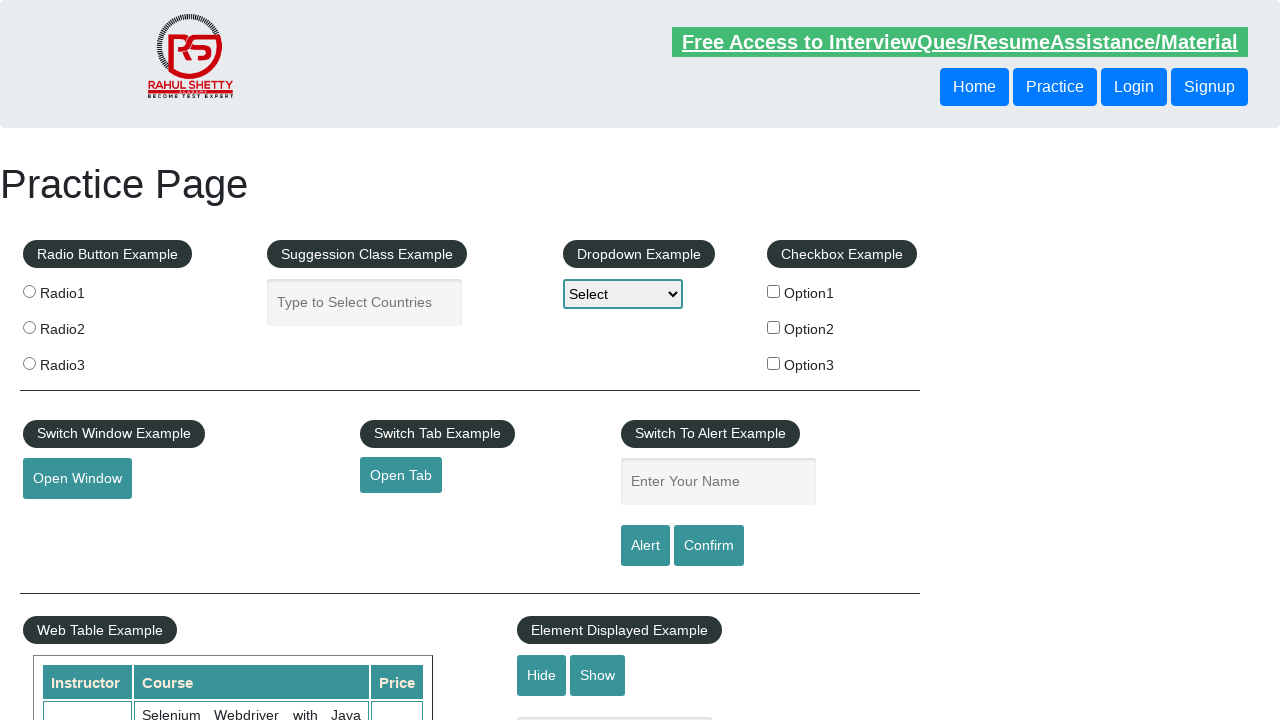

Retrieved checkbox value attribute: option1
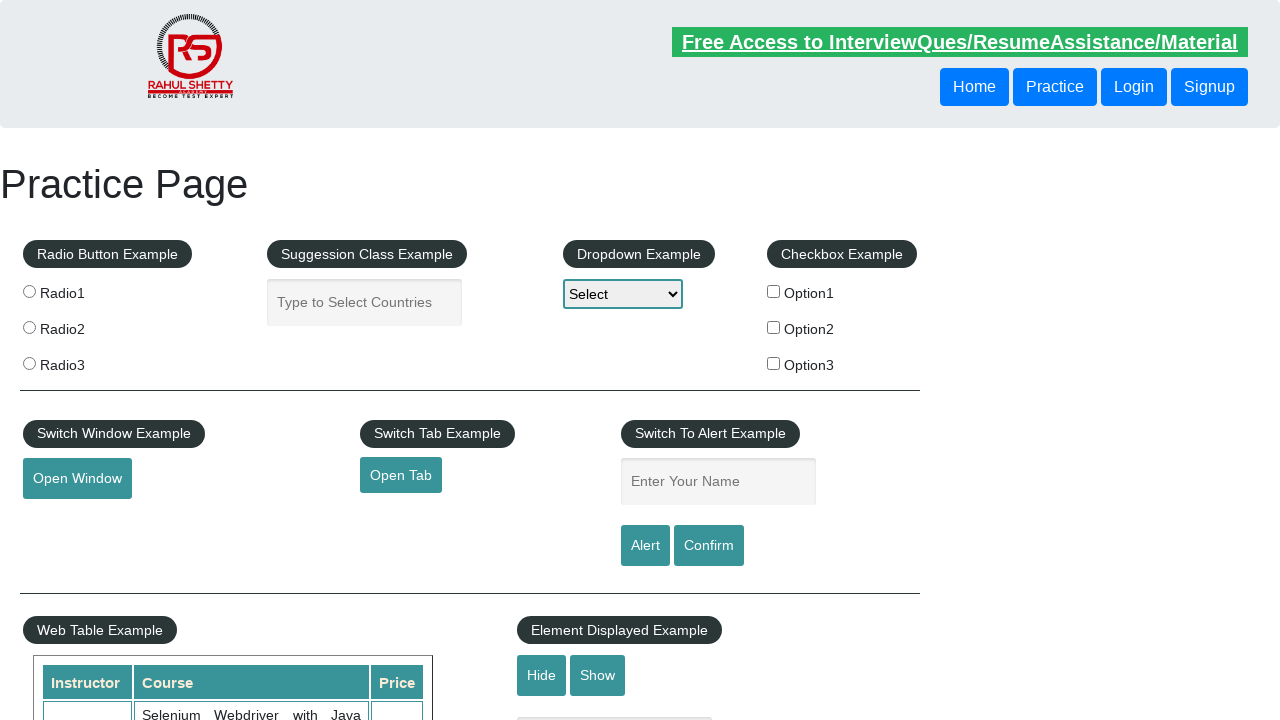

Retrieved checkbox value attribute: option2
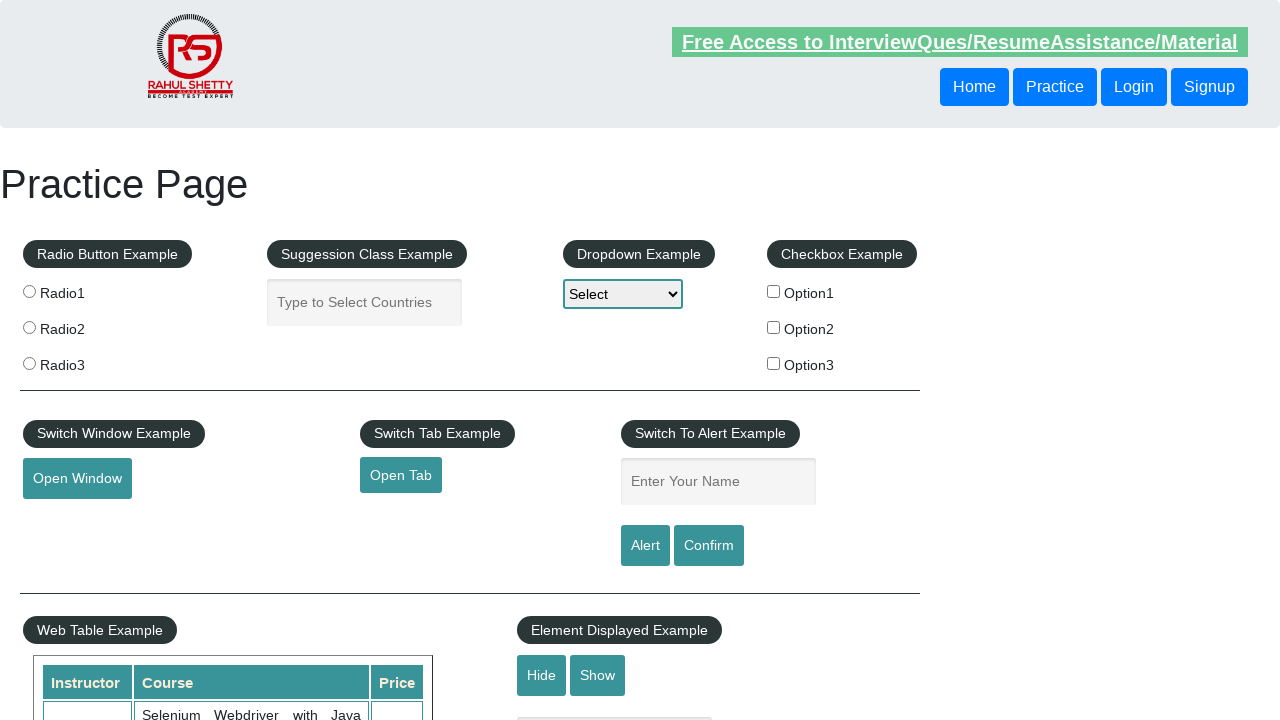

Clicked checkbox with value 'option2' at (774, 327) on input[type='checkbox'] >> nth=1
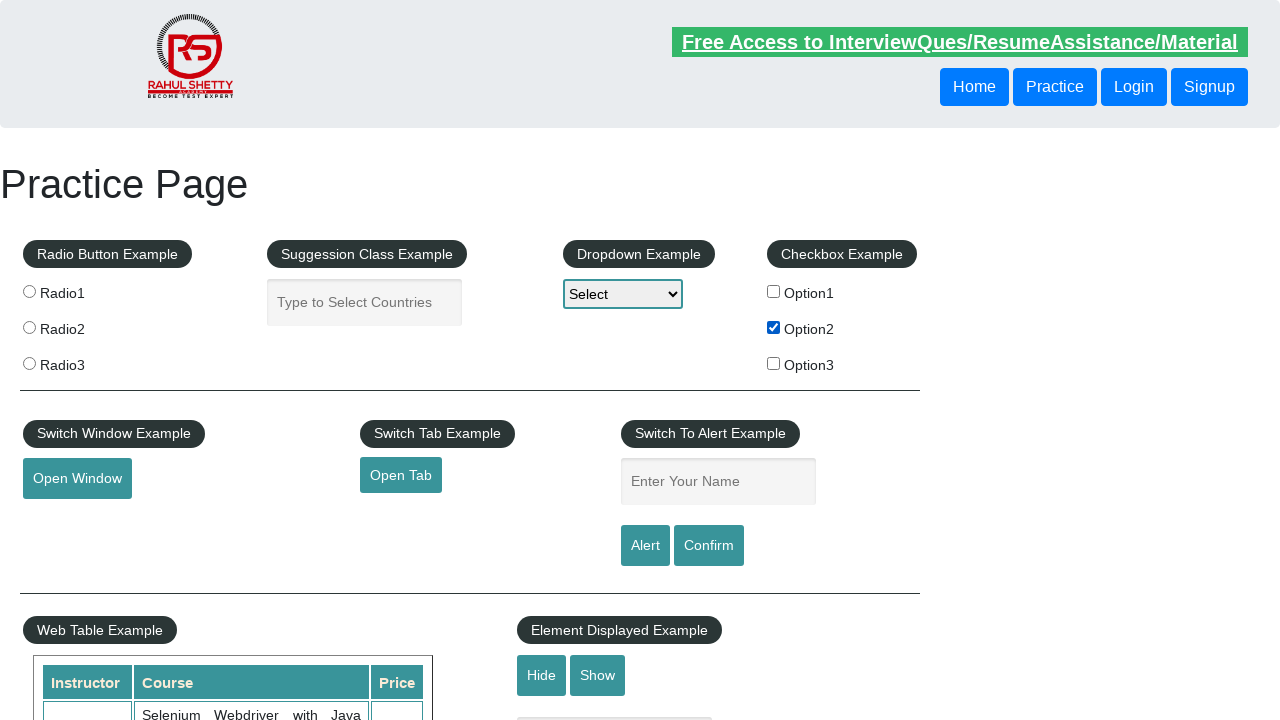

Retrieved checkbox value attribute: option3
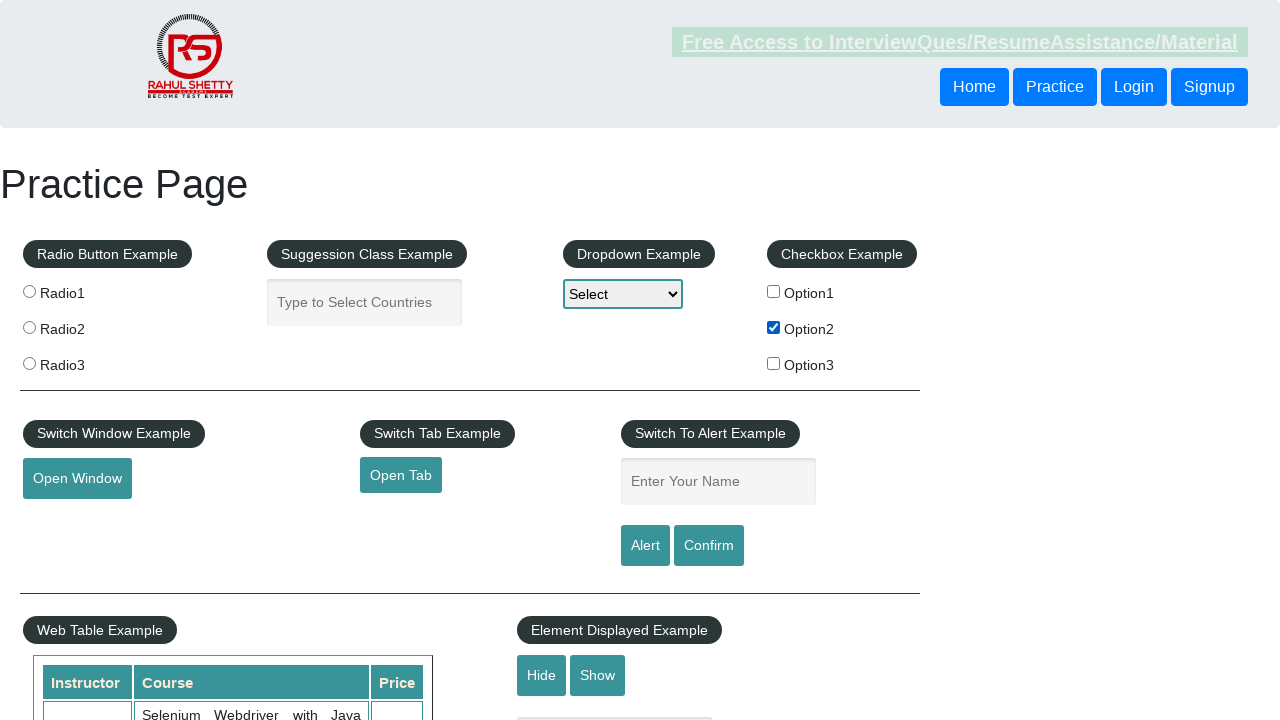

Clicked checkbox with value 'option3' at (774, 363) on input[type='checkbox'] >> nth=2
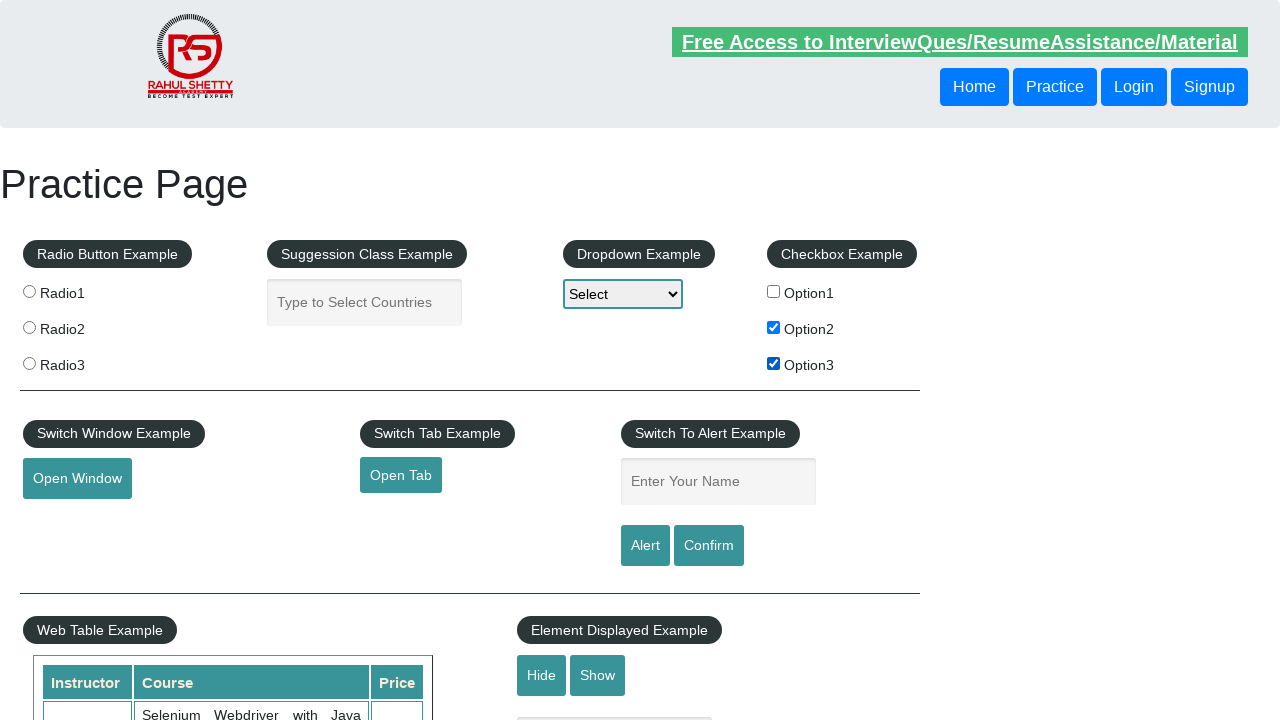

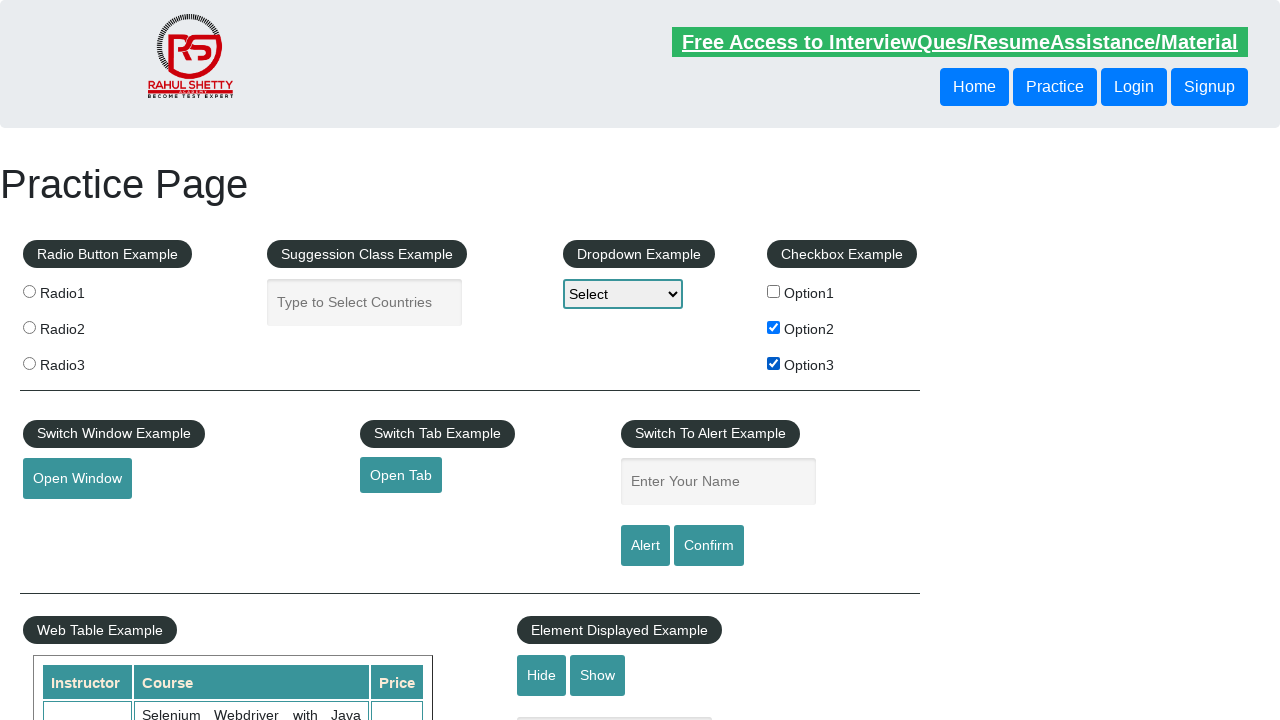